Navigates to jQuery UI checkboxradio demo page and performs a keyboard shortcut action (Cmd+Shift+Click) on a navigation link to open it in a new window

Starting URL: https://jqueryui.com/checkboxradio/

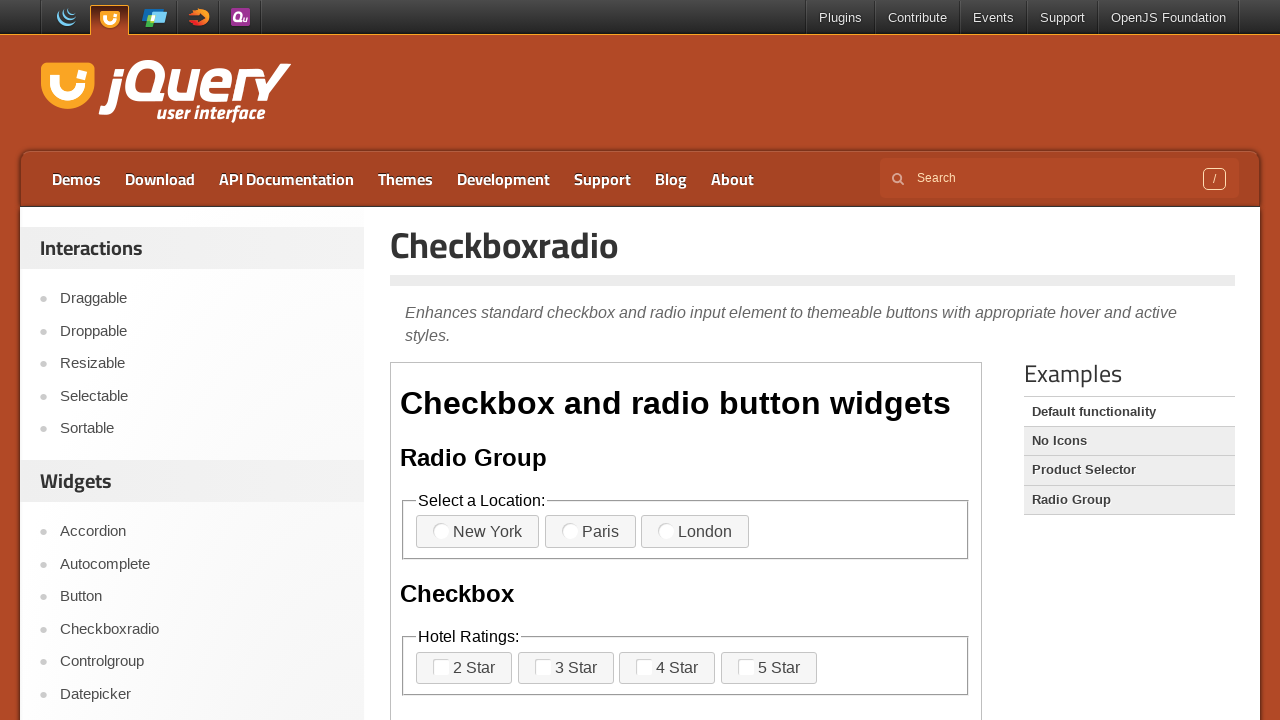

Navigated to jQuery UI checkboxradio demo page
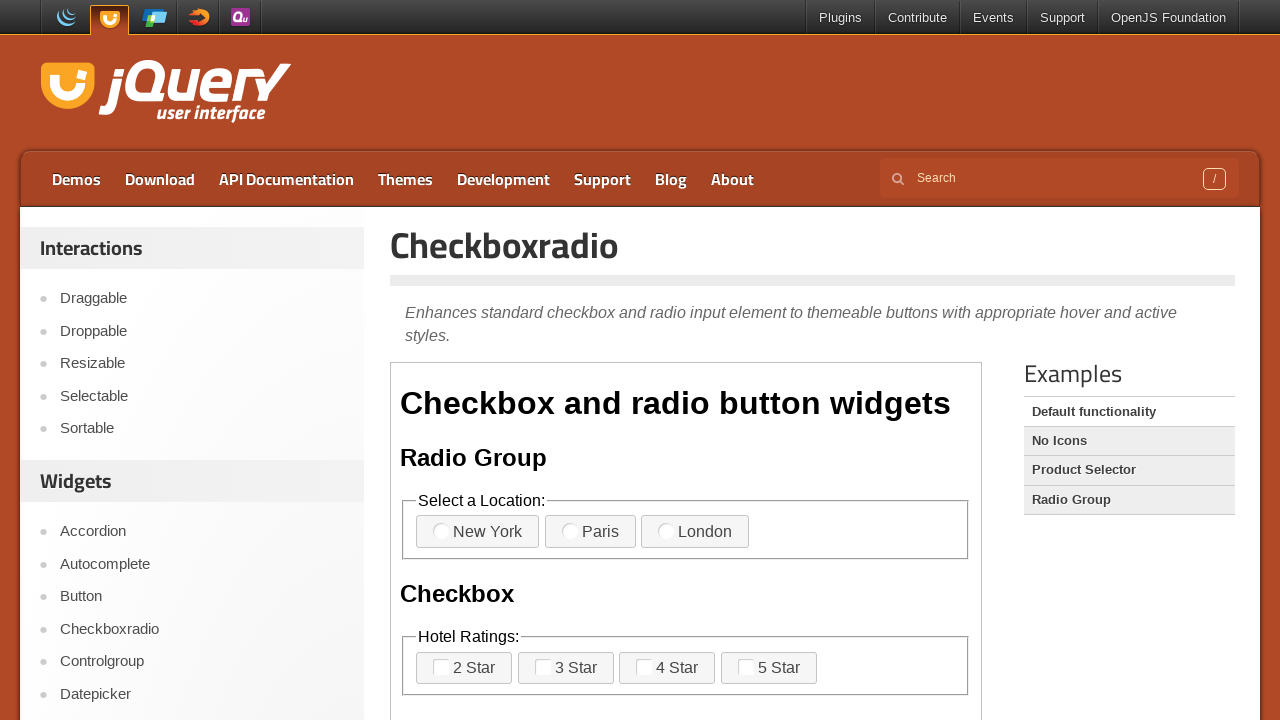

Located 4th navigation menu item
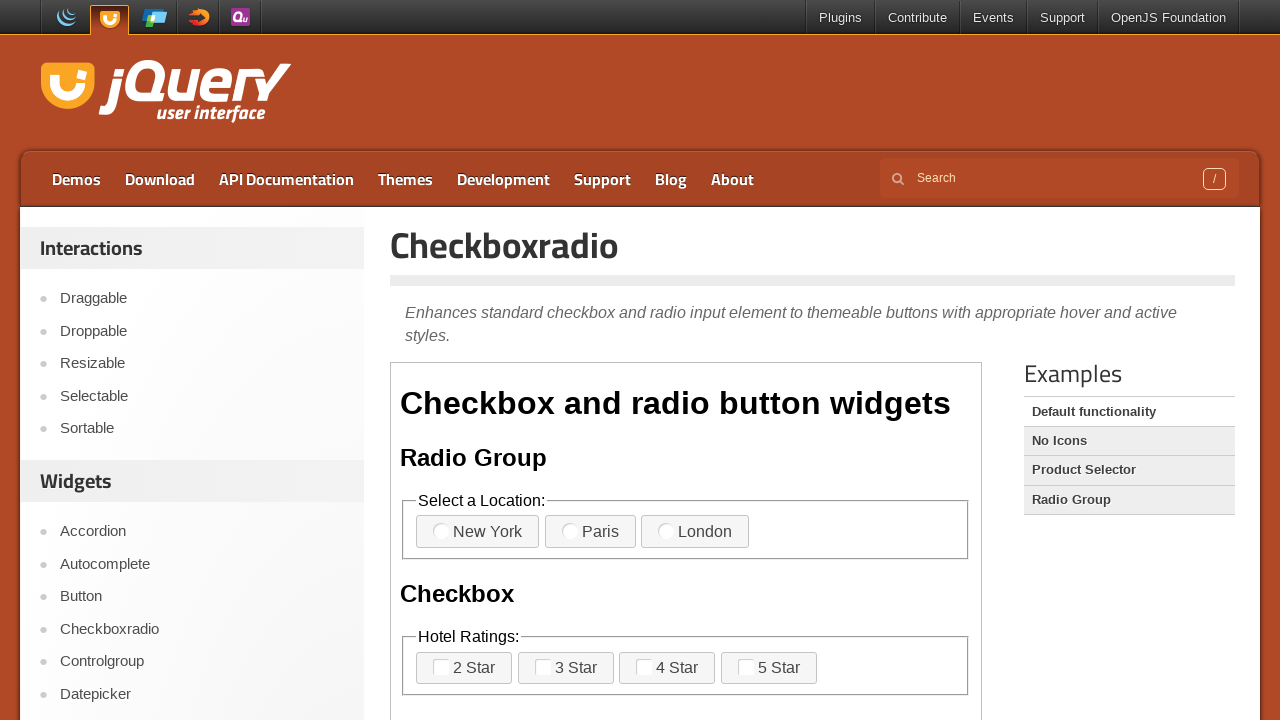

Performed Cmd+Shift+Click on navigation link to open in new window at (406, 179) on xpath=//*[@id="menu-top"]/li[4]/a
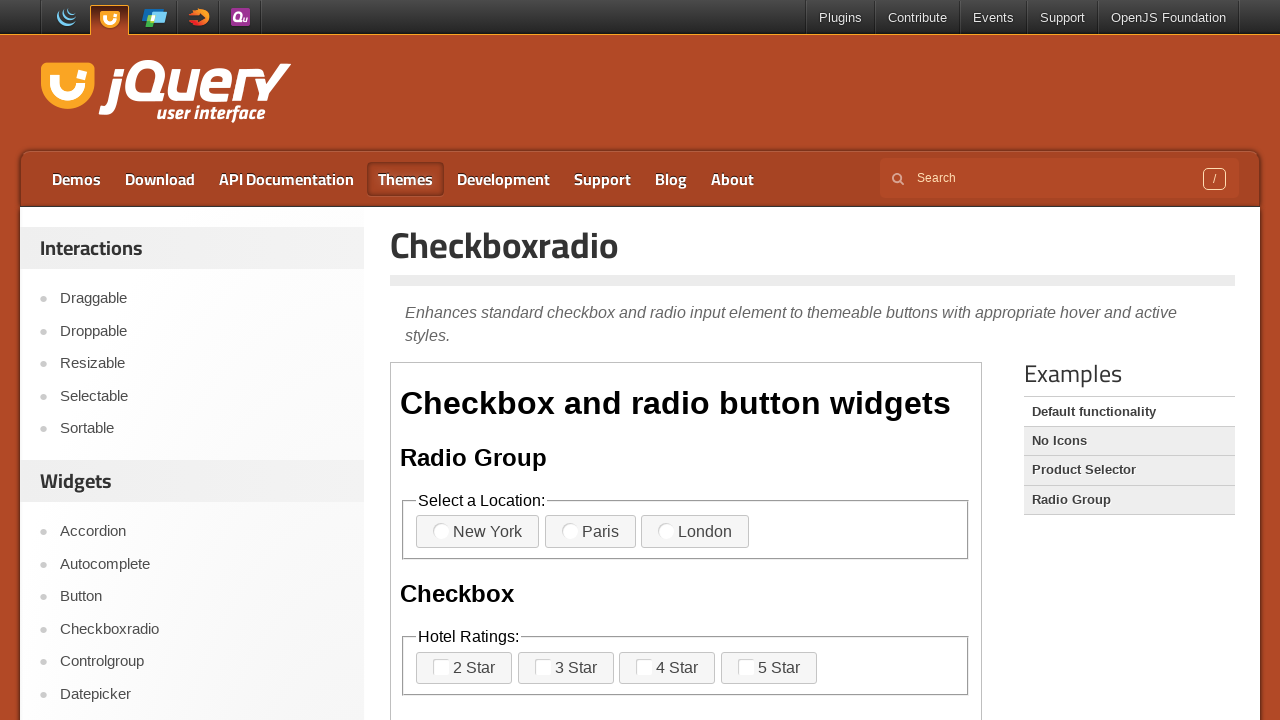

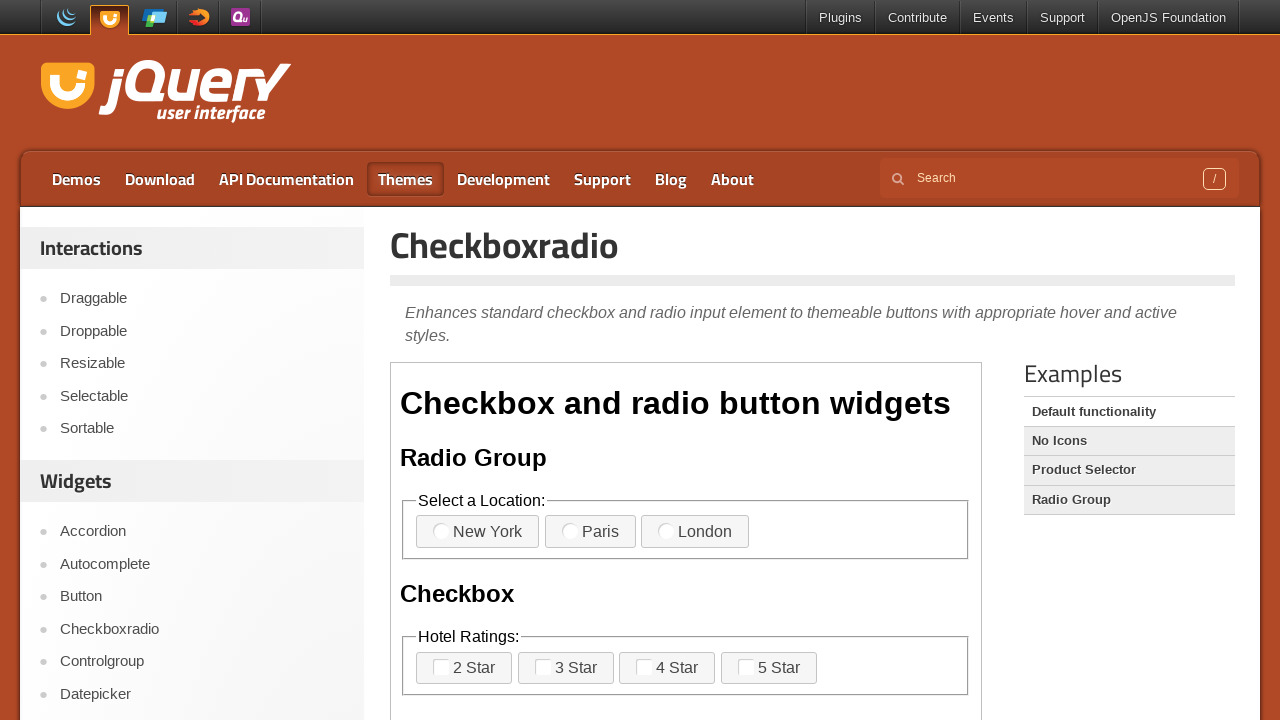